Tests mouse hover functionality by hovering over an element to reveal a dropdown menu and then clicking the "Reload" option

Starting URL: https://rahulshettyacademy.com/AutomationPractice/

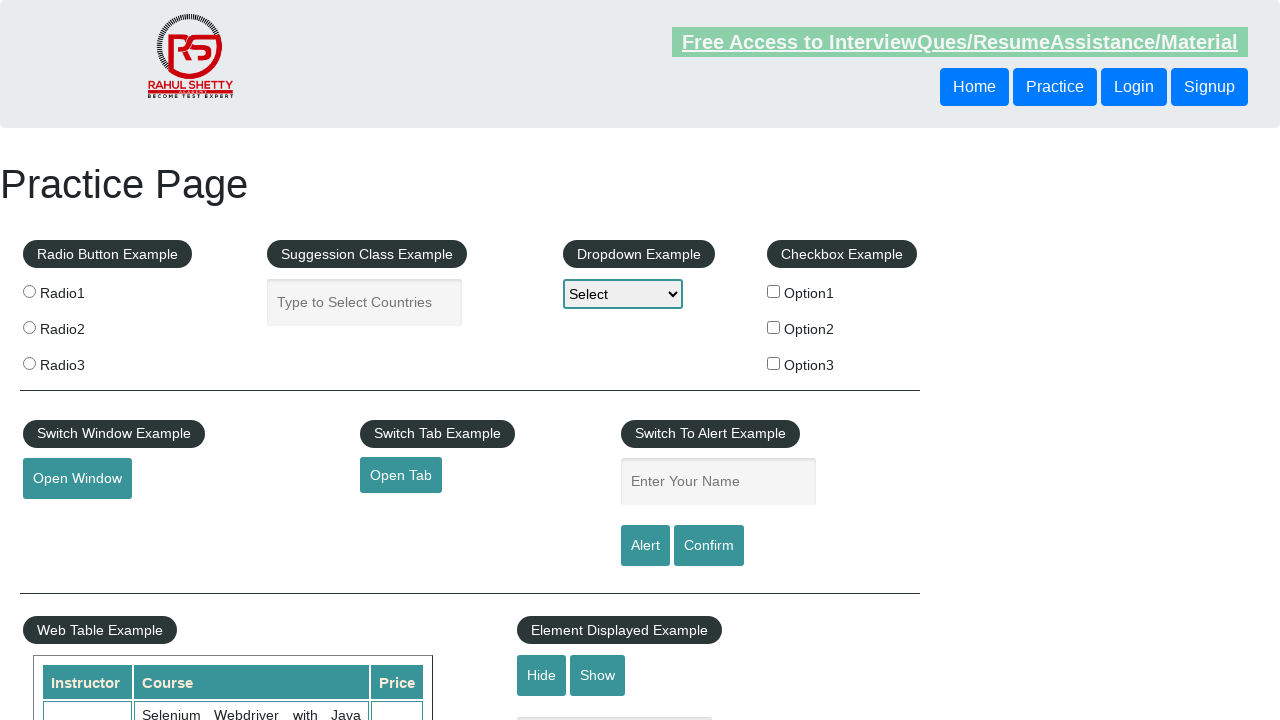

Hovered over mouse hover element to reveal dropdown menu at (83, 361) on #mousehover
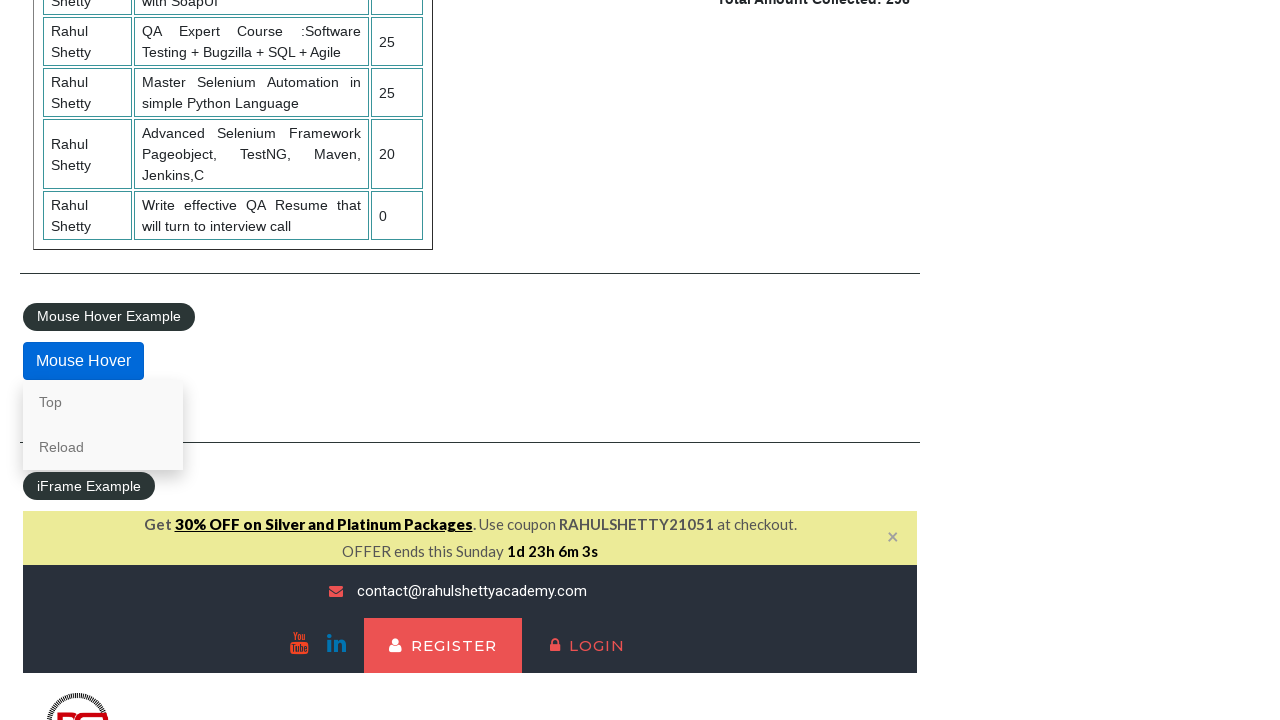

Clicked on 'Reload' option from the dropdown menu at (103, 447) on text=Reload
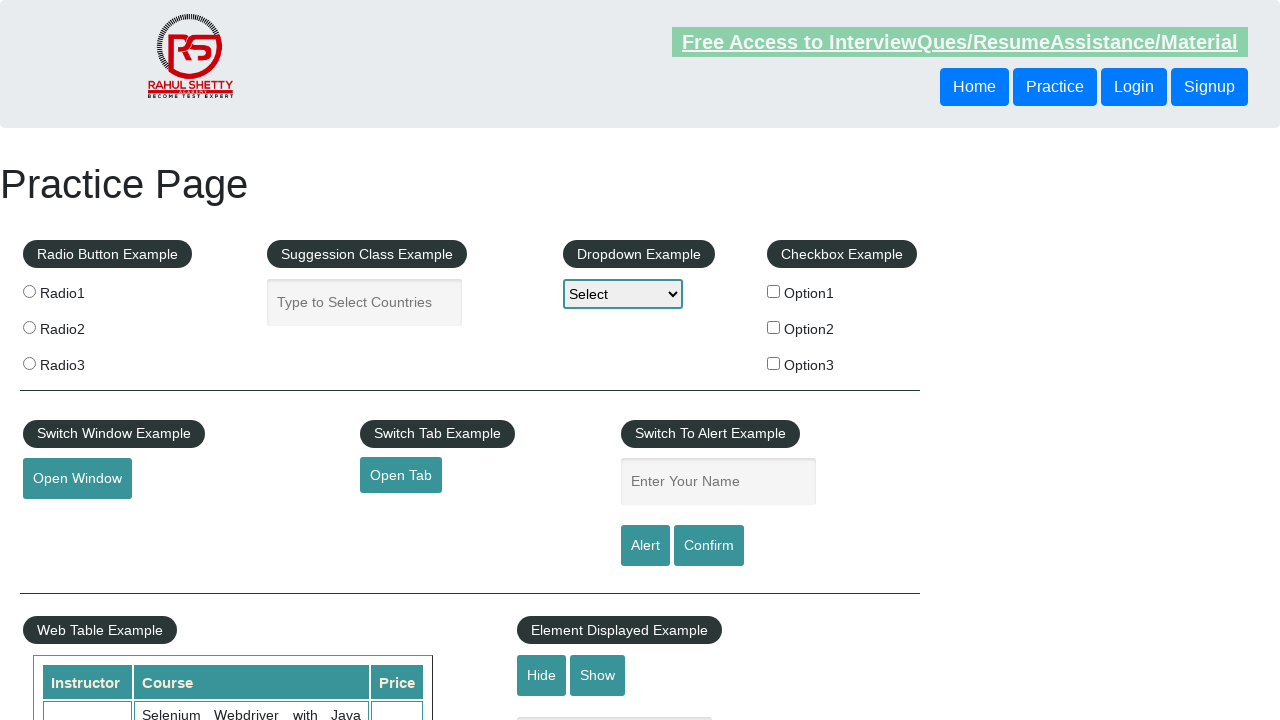

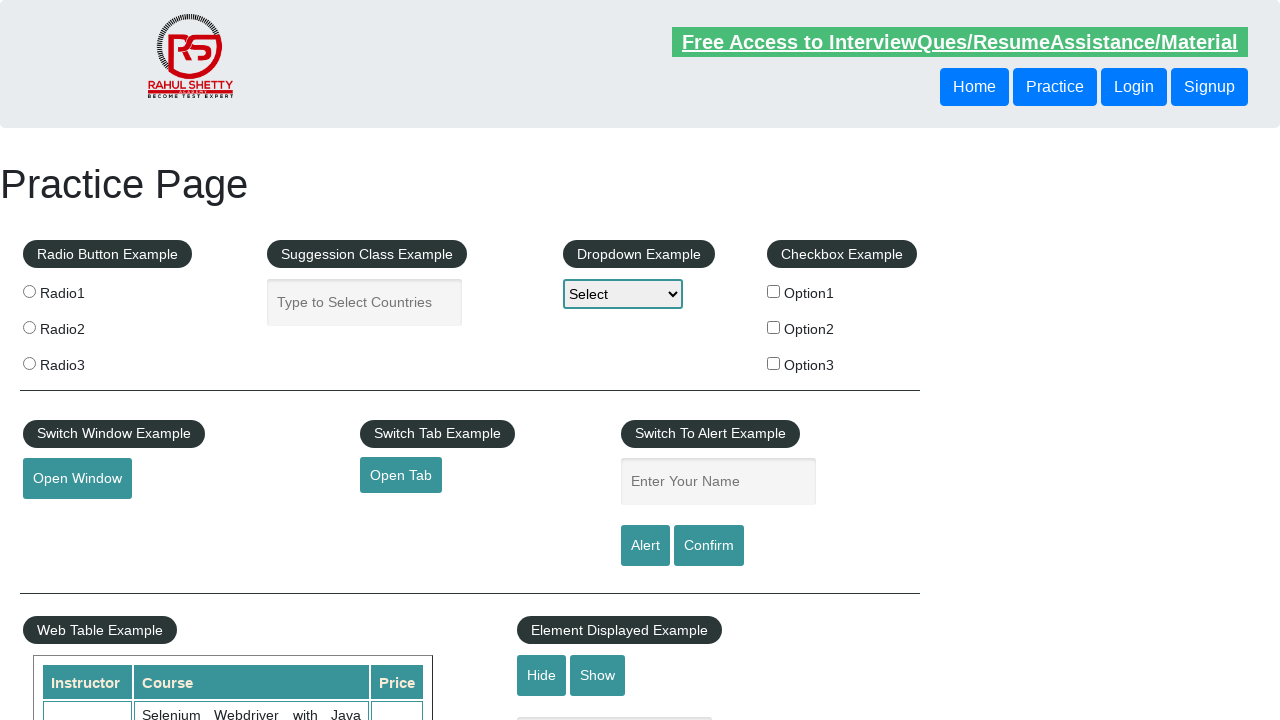